A placeholder test that just asserts true without performing any actions

Starting URL: https://demo.nopcommerce.com/

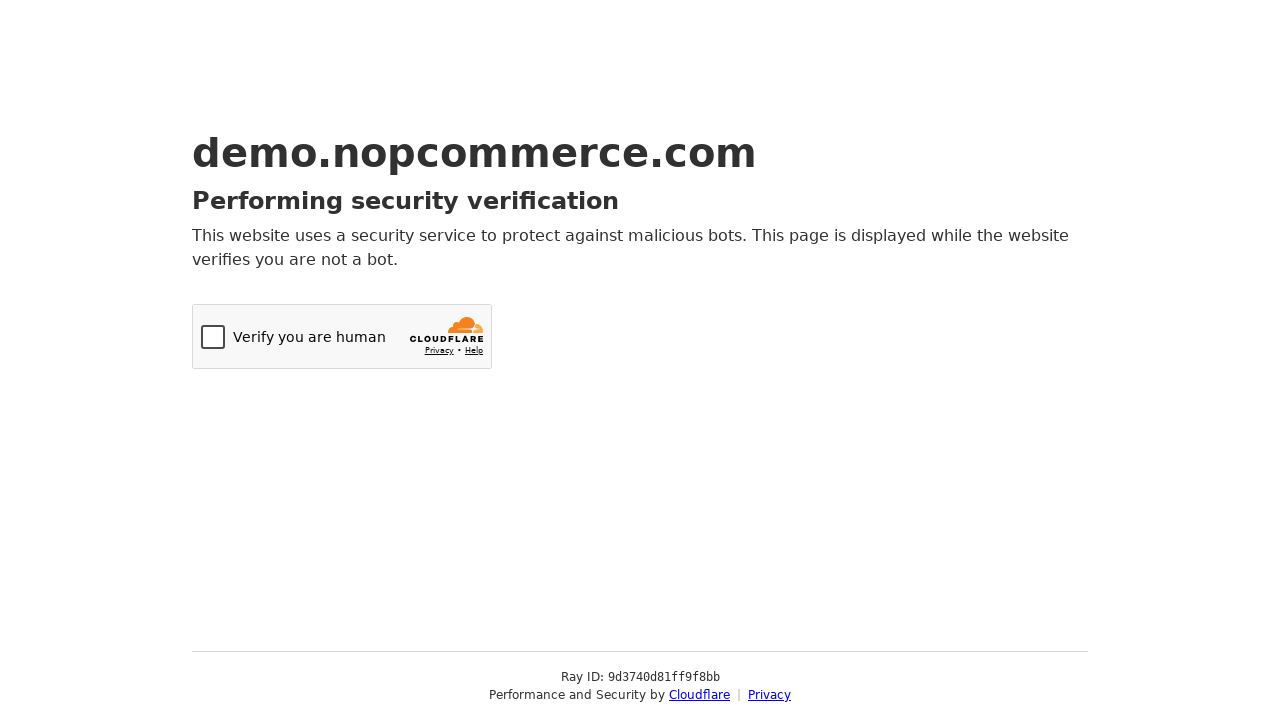

Navigated to nopCommerce demo site
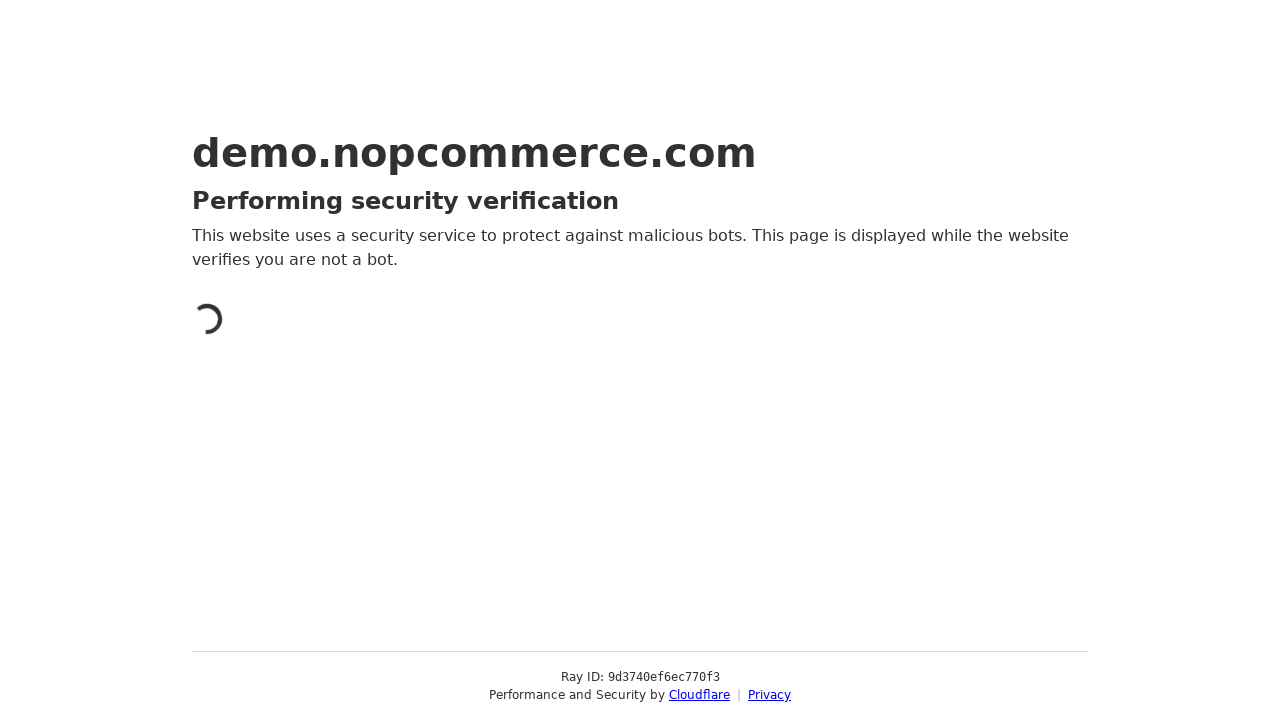

Assertion passed: True
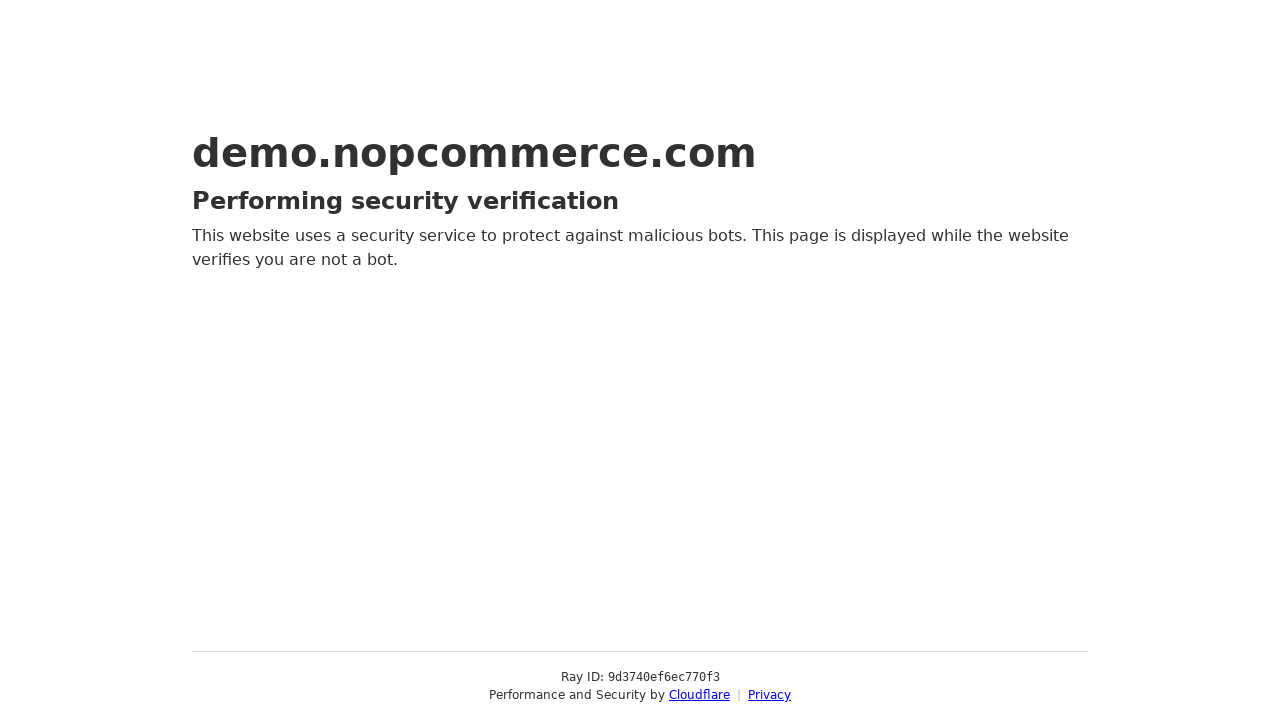

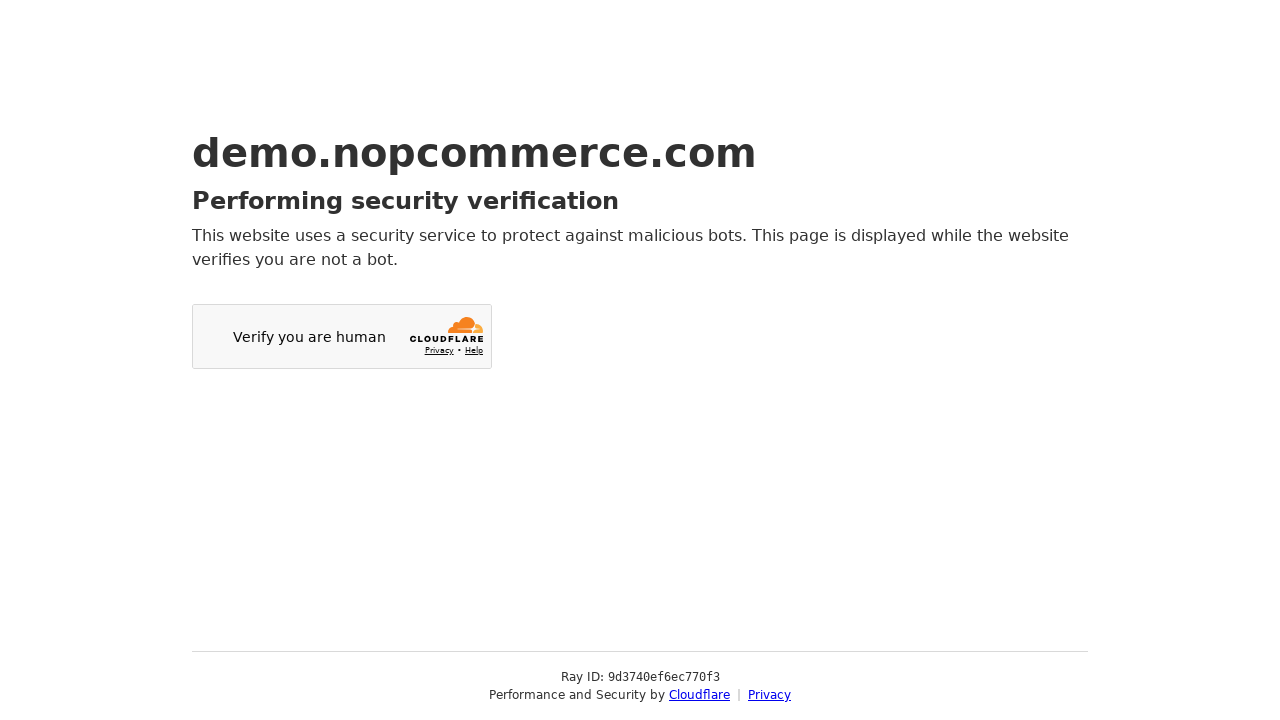